Demonstrates XPath locator techniques including absolute XPath and relative XPath with parent-child-sibling traversal by clicking on header buttons on an automation practice page.

Starting URL: https://rahulshettyacademy.com/AutomationPractice/

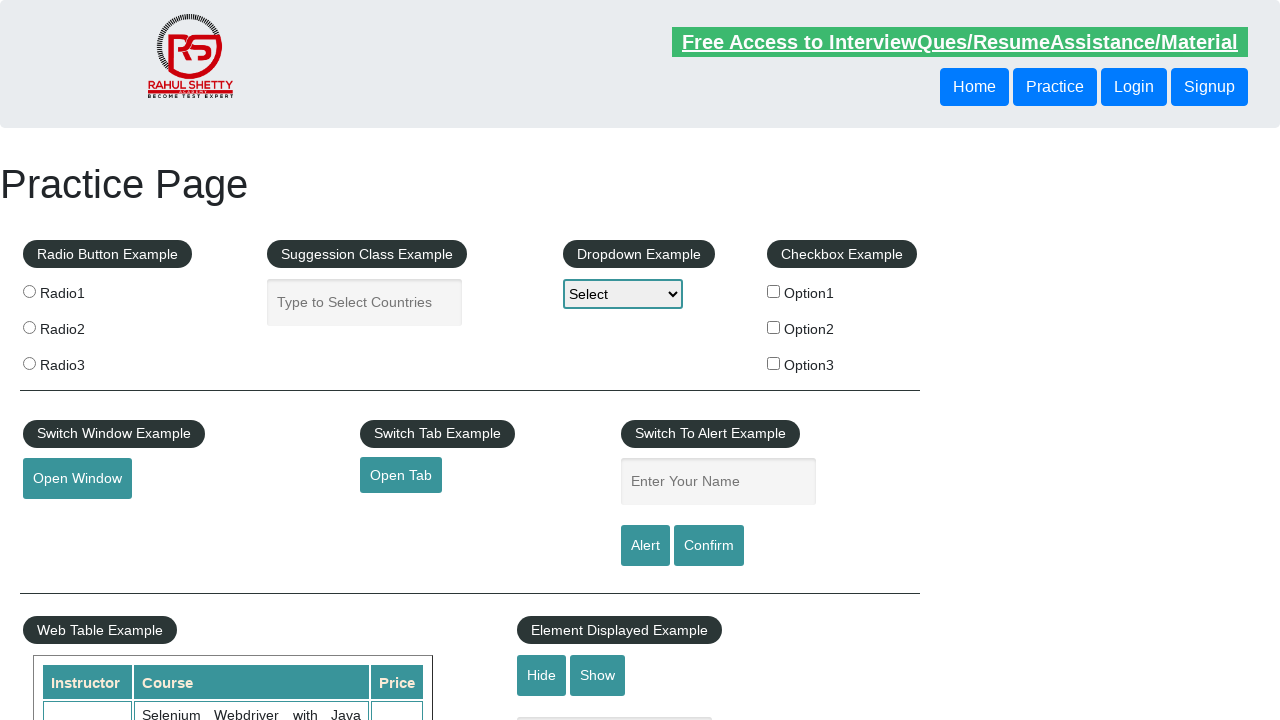

Located first header button using absolute XPath
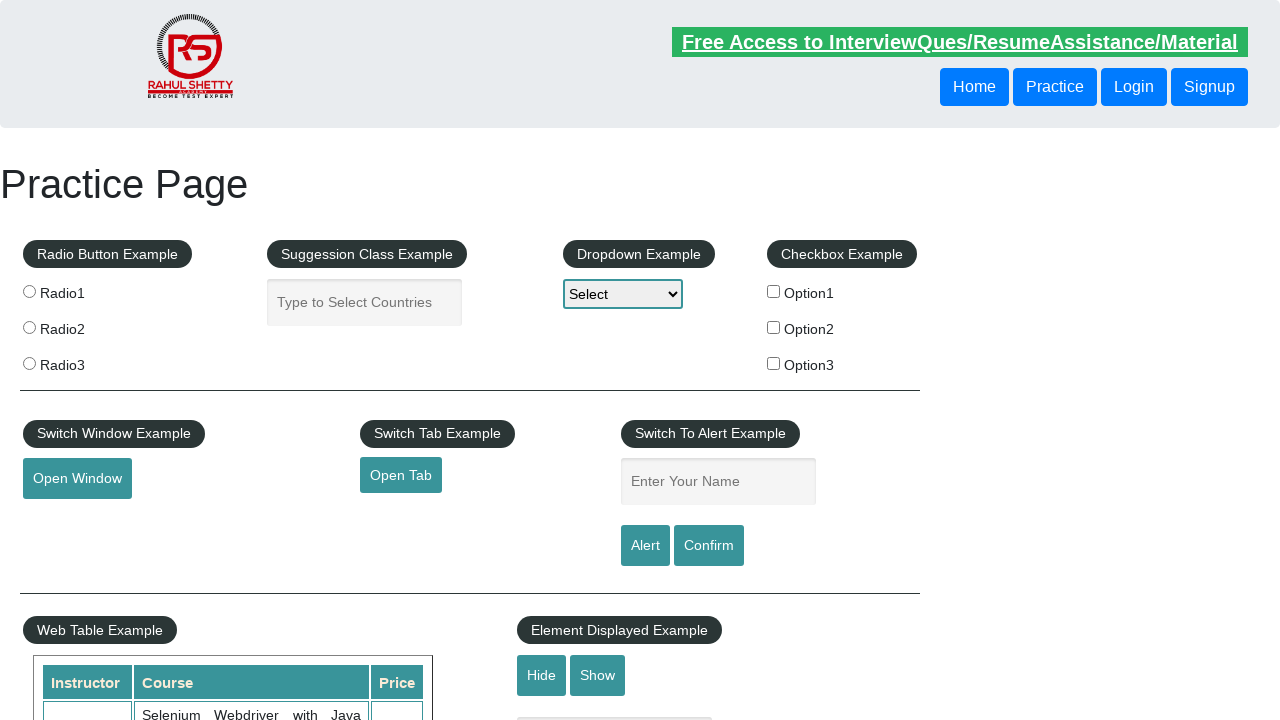

Retrieved text content of first header button
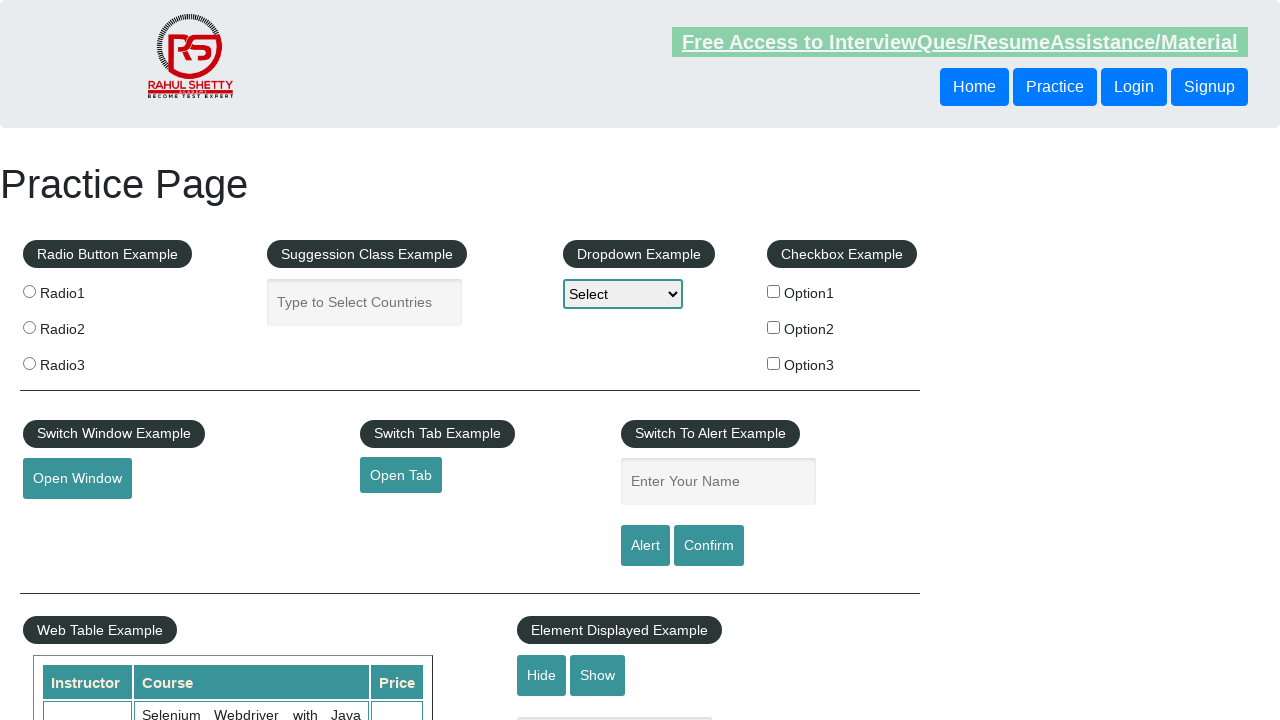

Clicked first header button at (1055, 87) on xpath=//html/body/header/div/button[1]
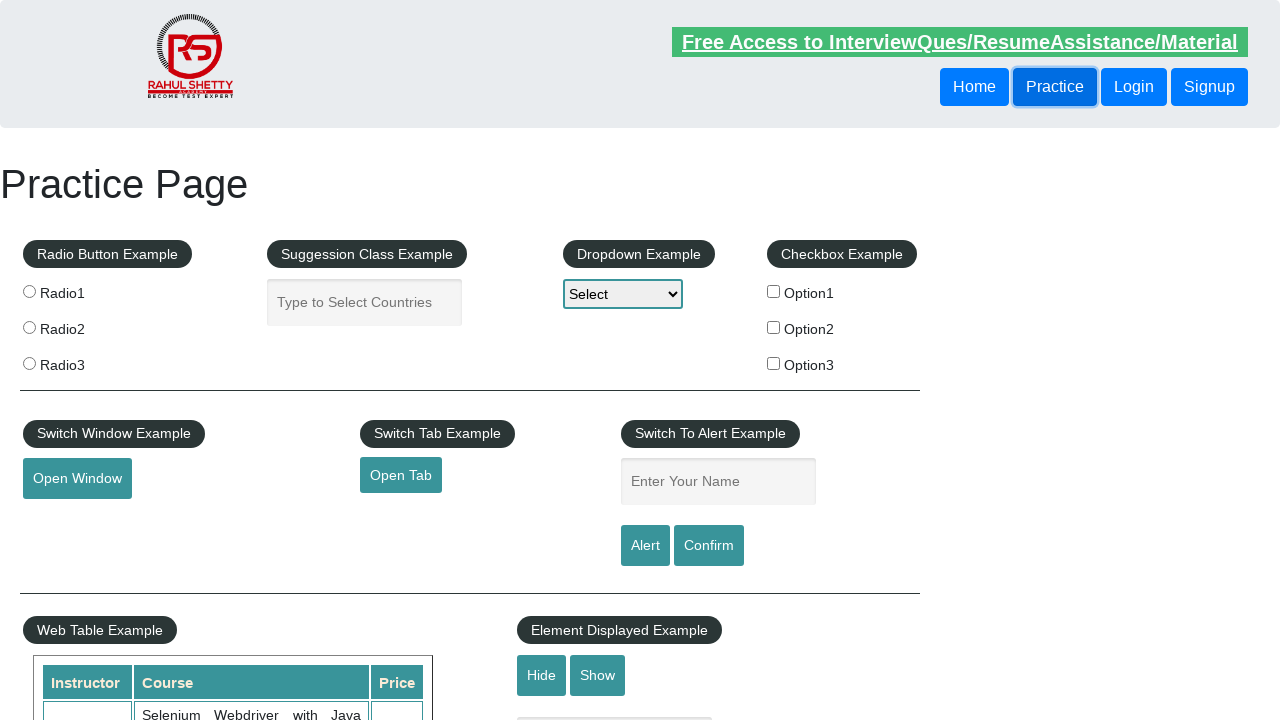

Located sibling button using following-sibling XPath traversal
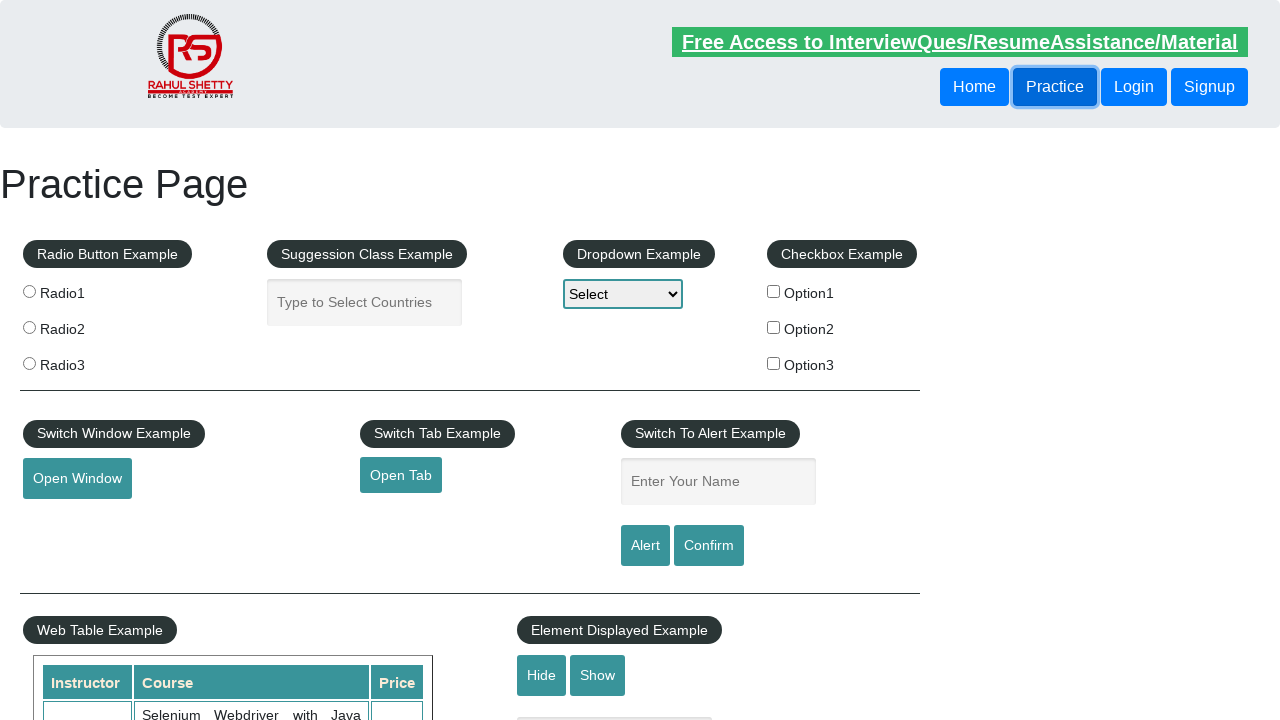

Retrieved text content of sibling button
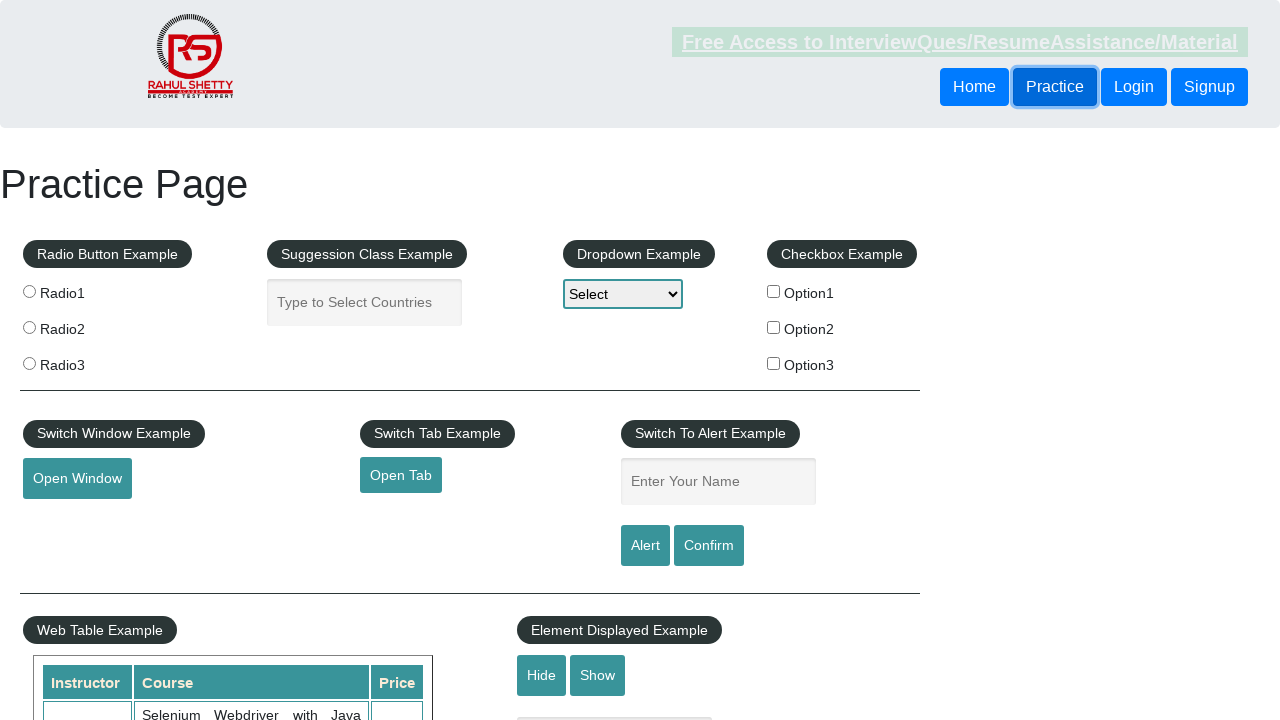

Located link using parent XPath traversal (child-parent-child navigation)
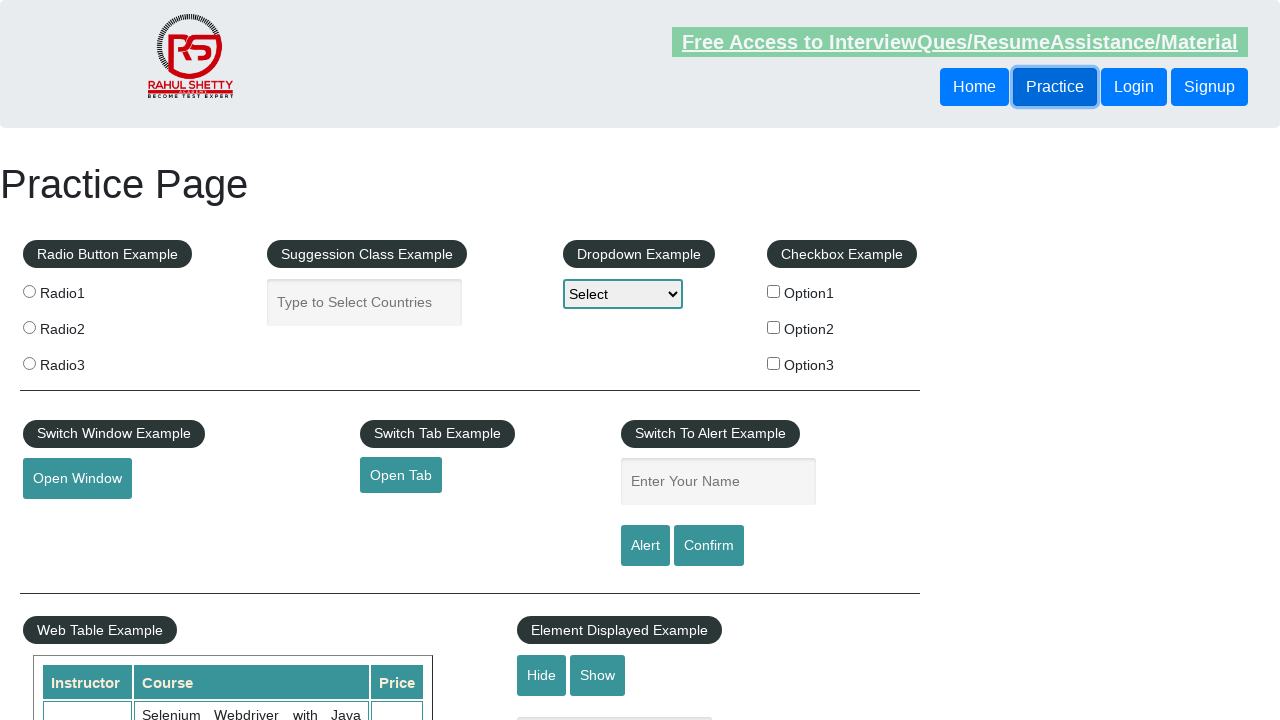

Retrieved text content of link via parent traversal
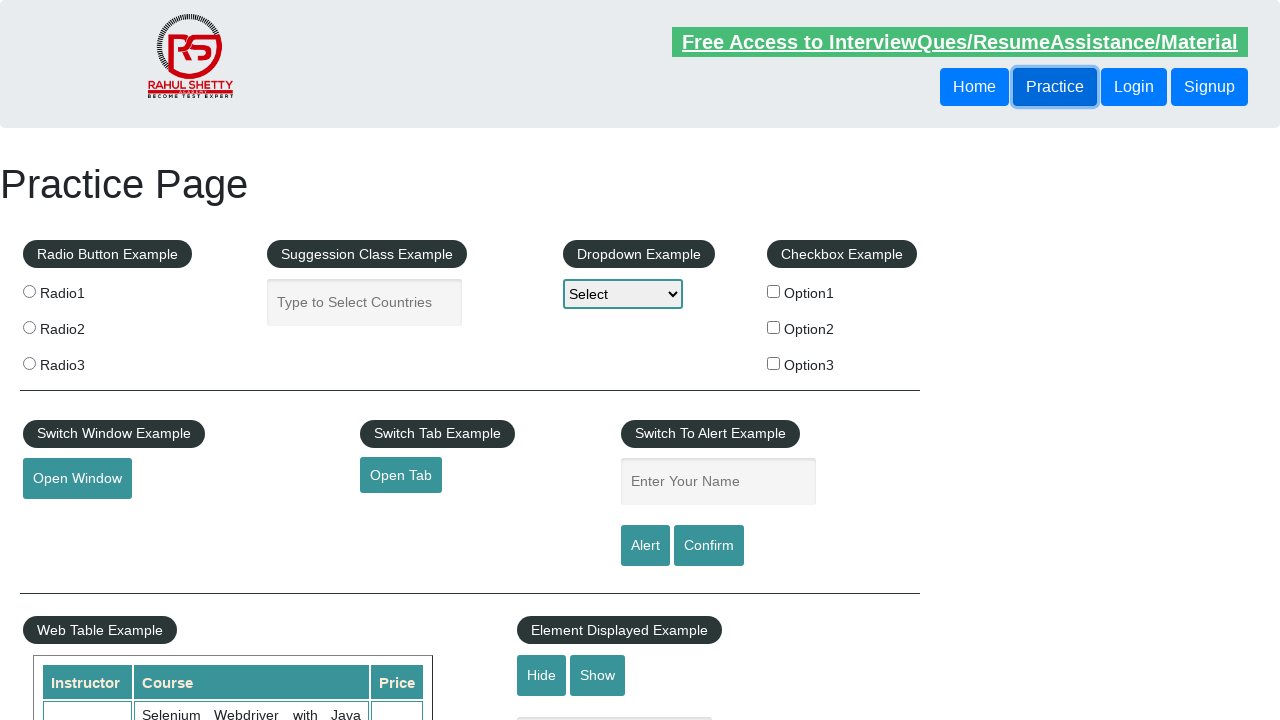

Located third header button using parent XPath traversal
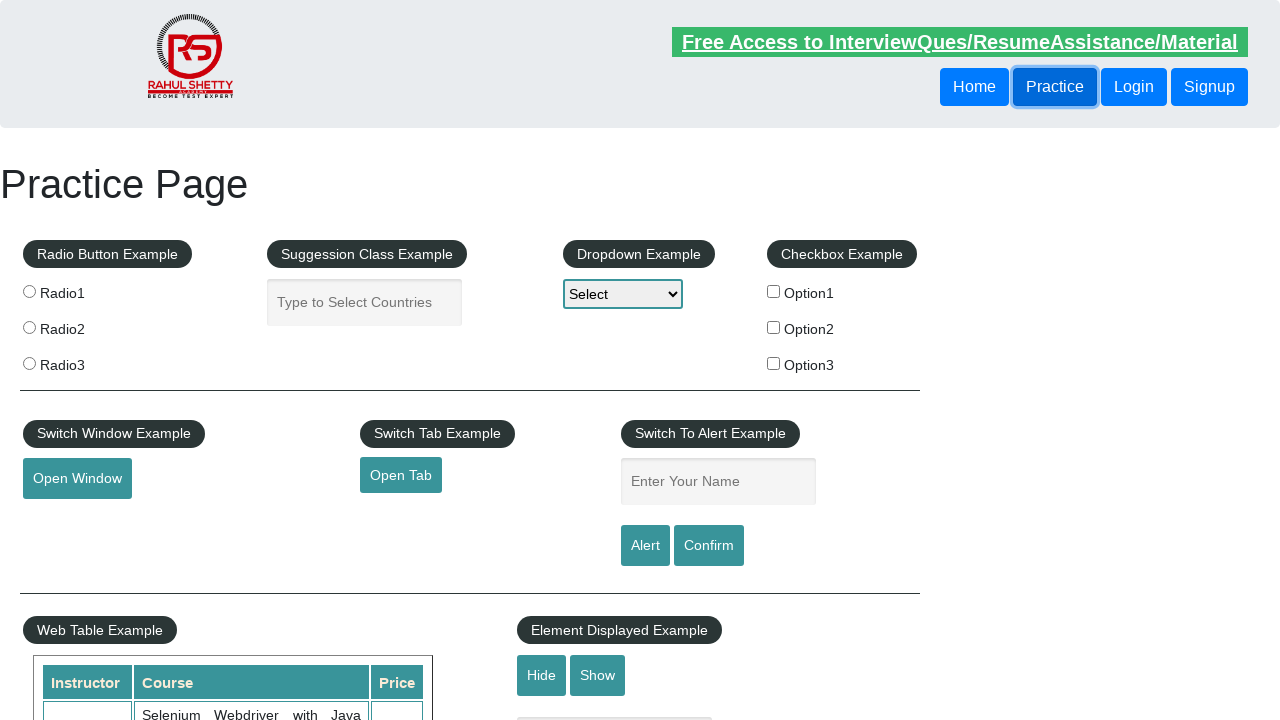

Retrieved text content of third header button
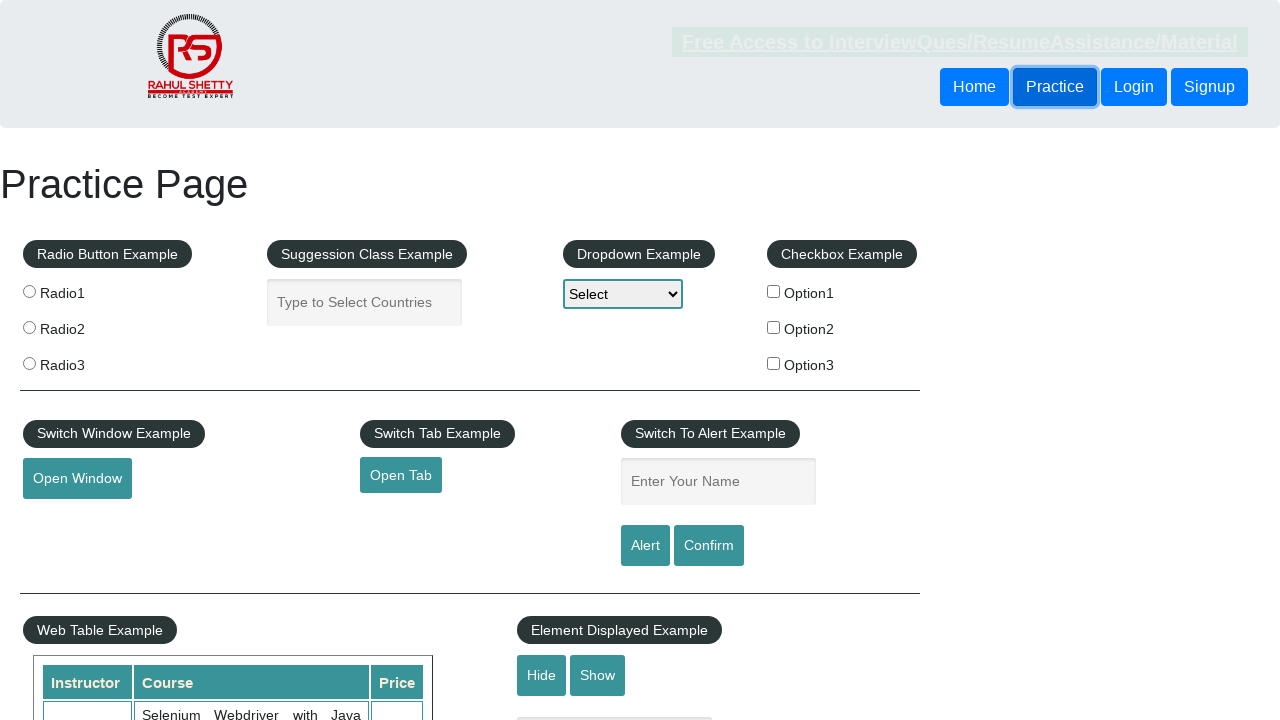

Clicked third header button at (1210, 87) on xpath=//header/div/button[1]/parent::div/button[3]
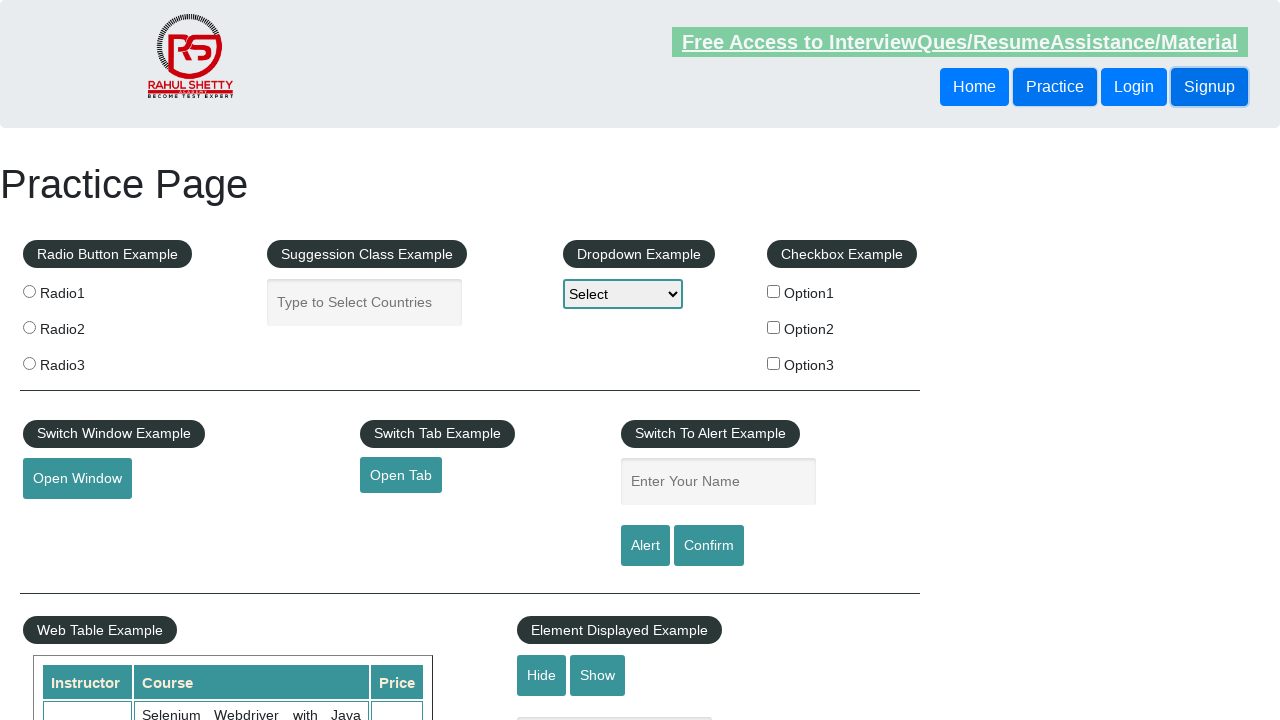

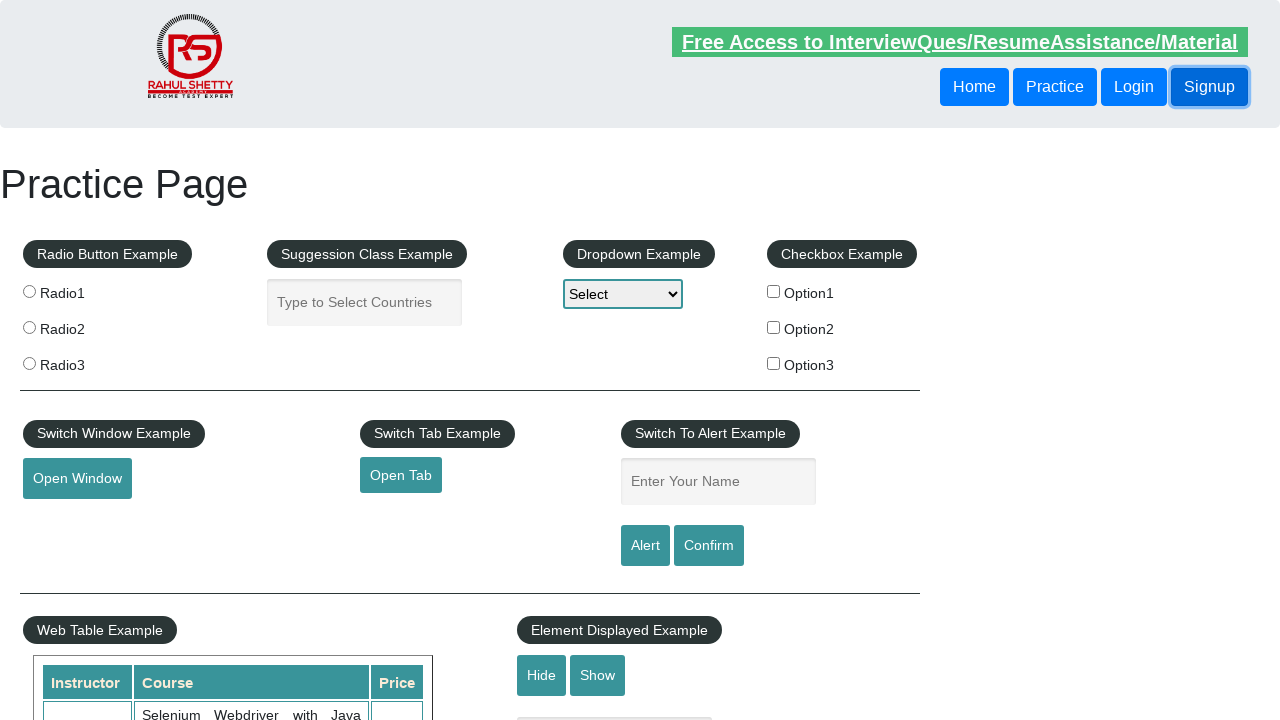